Tests AJIO's search and filtering functionality by searching for bags, applying gender and category filters, and verifying that product listings are displayed

Starting URL: https://www.ajio.com

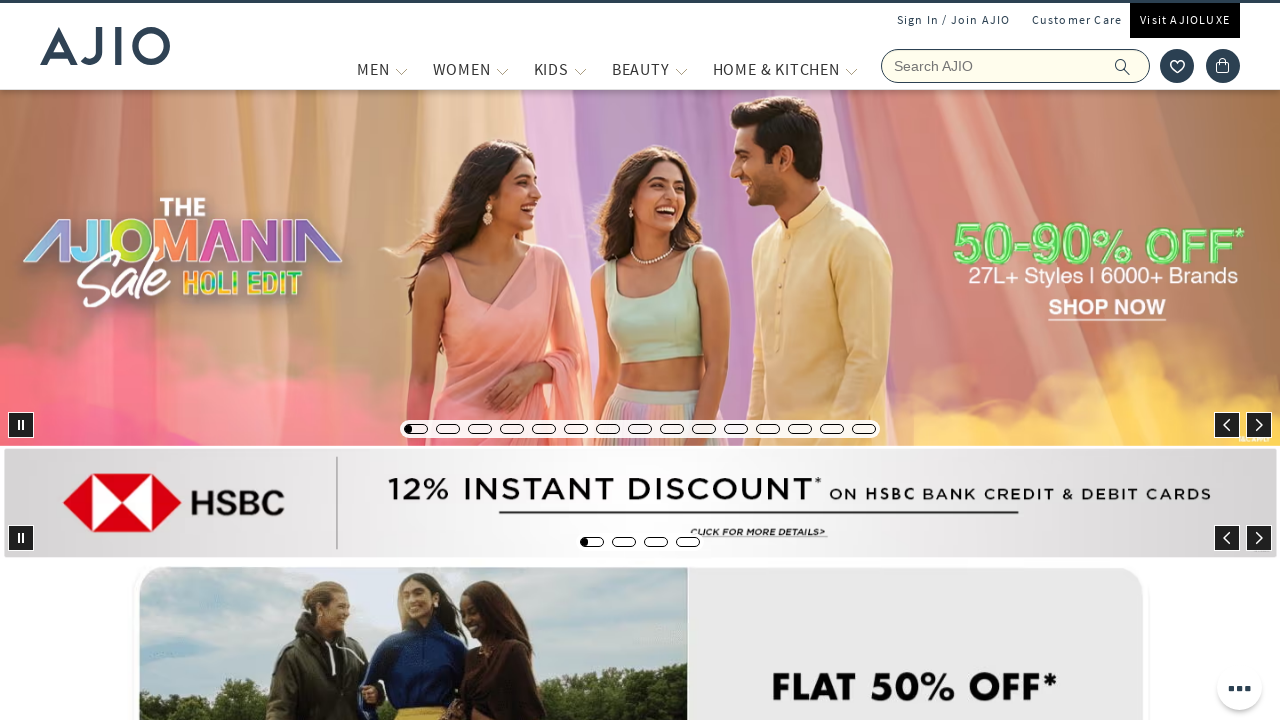

Filled search field with 'bags' on input[placeholder='Search AJIO']
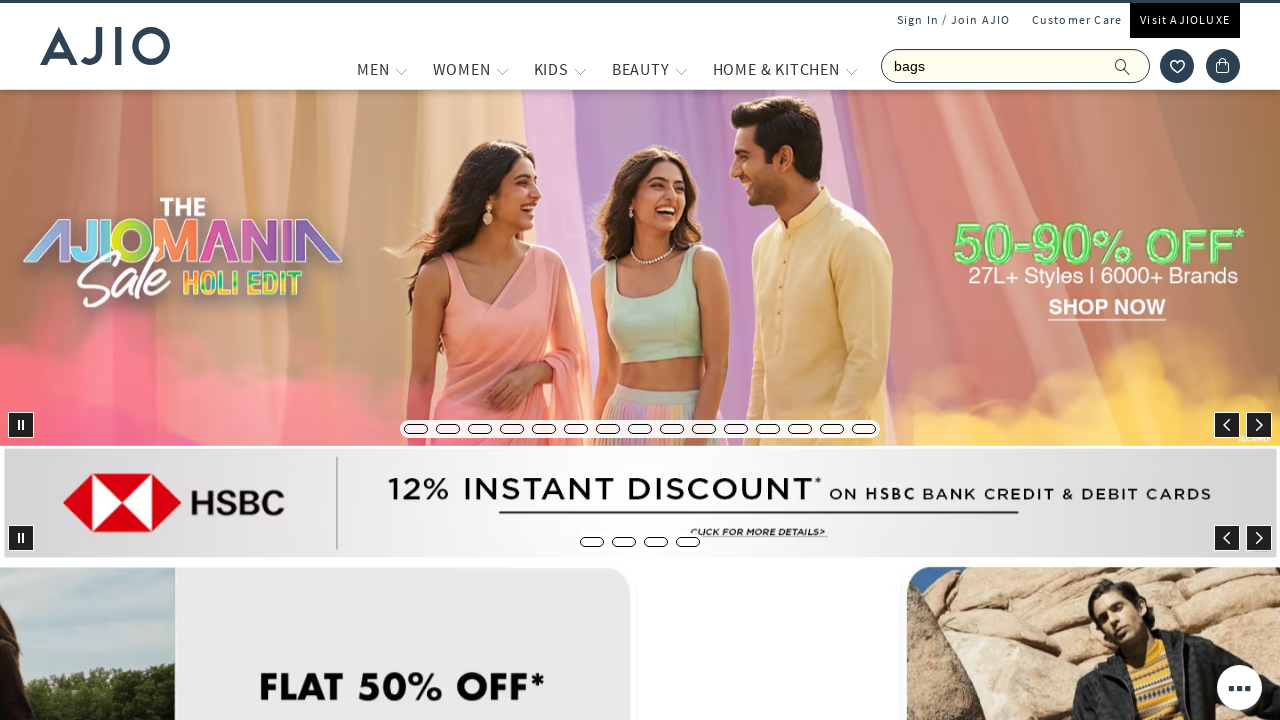

Pressed Enter to search for bags on input[placeholder='Search AJIO']
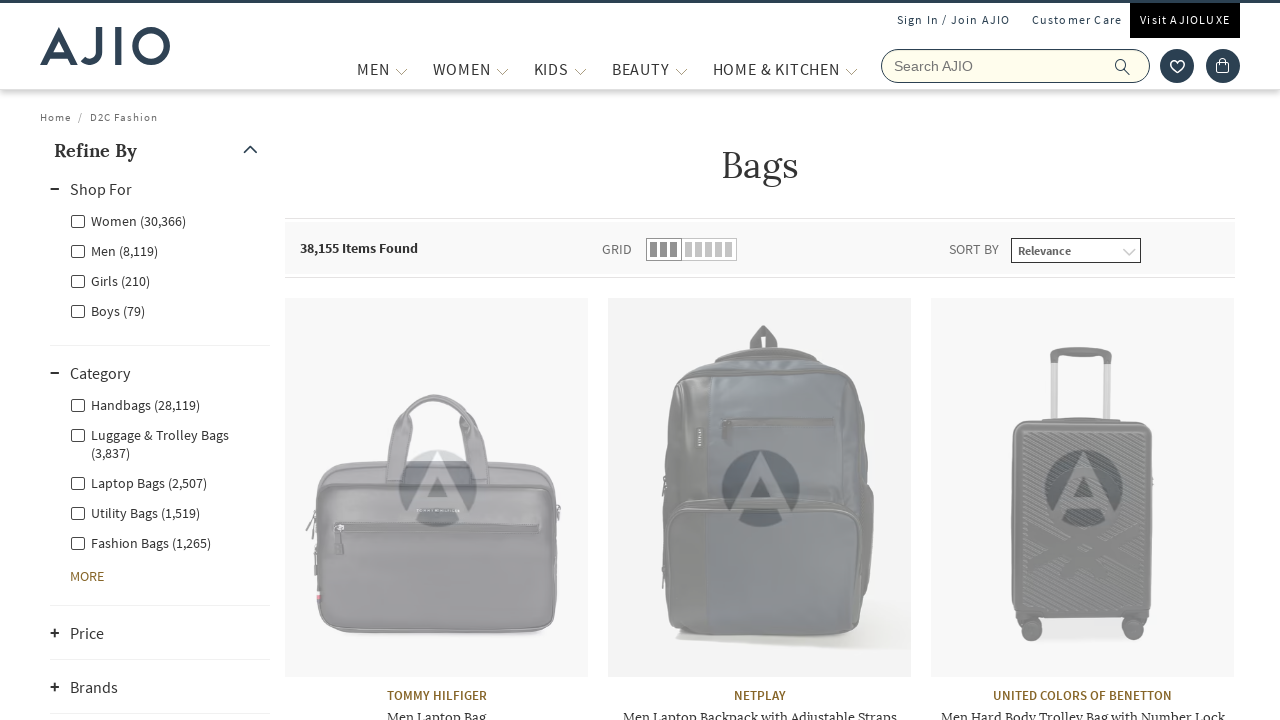

Clicked on the first filter option at (114, 250) on (//div[@class='facet-linkhead']/following::label)[1]
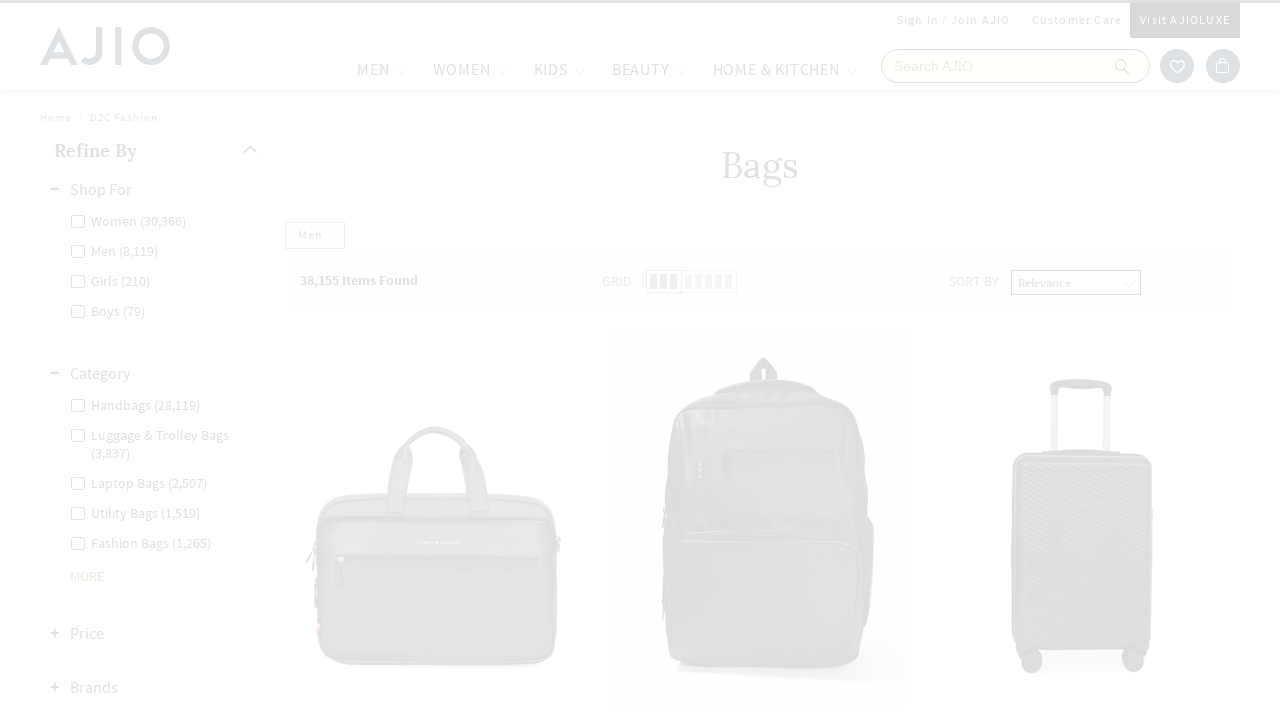

Waited 3 seconds for filters to load
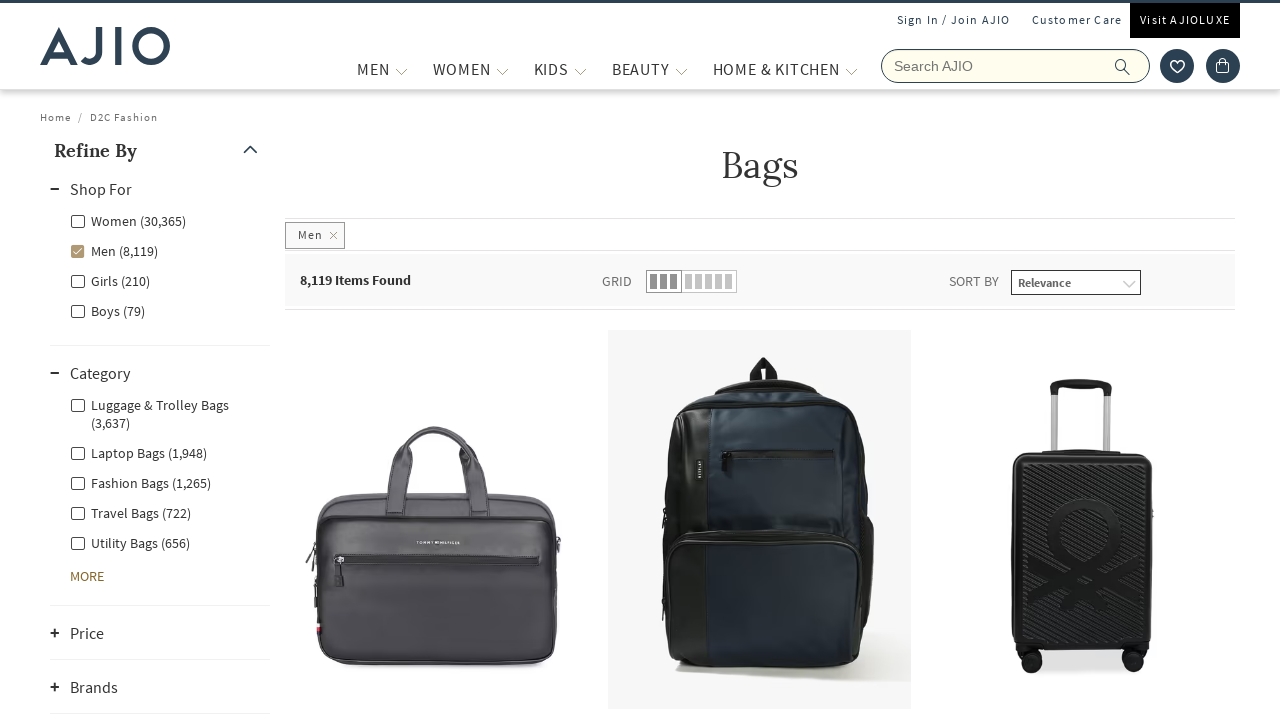

Clicked on 'Men - Fashion Bags' filter at (140, 482) on xpath=//label[@for='Men - Fashion Bags']
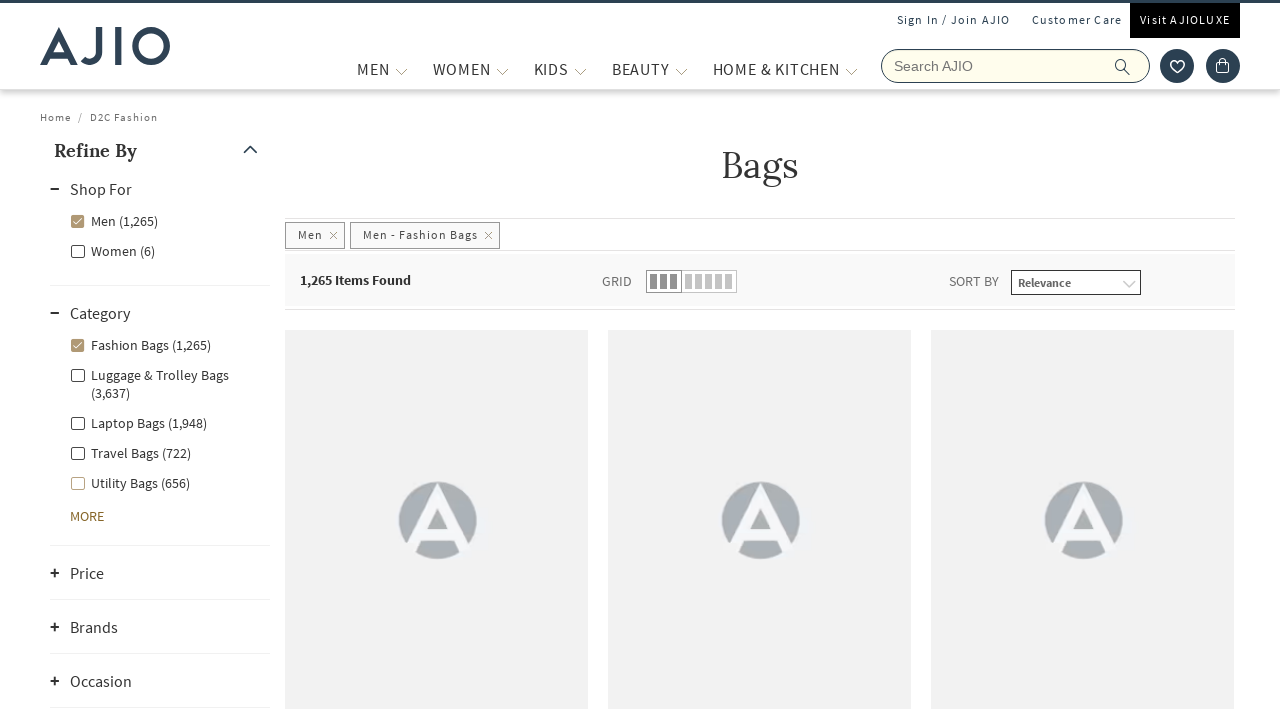

Waited 3 seconds for results to update after applying filter
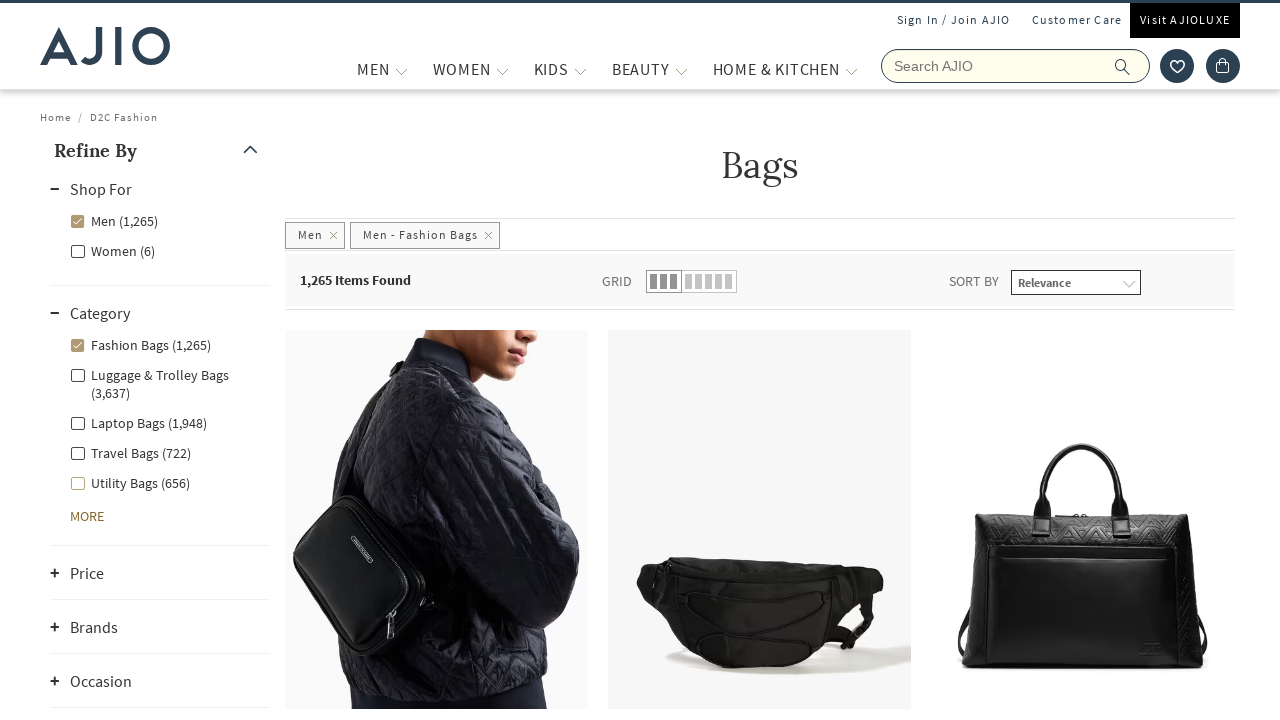

Verified product length element is displayed
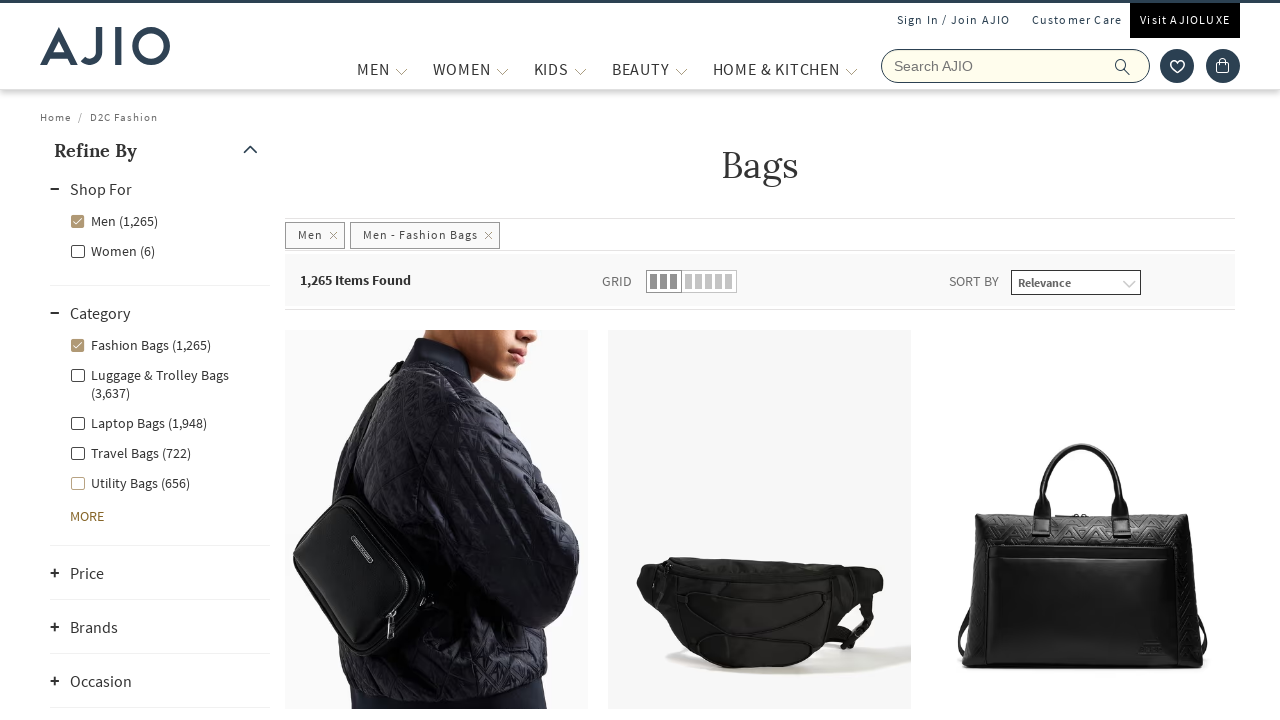

Verified brand elements are present in product listings
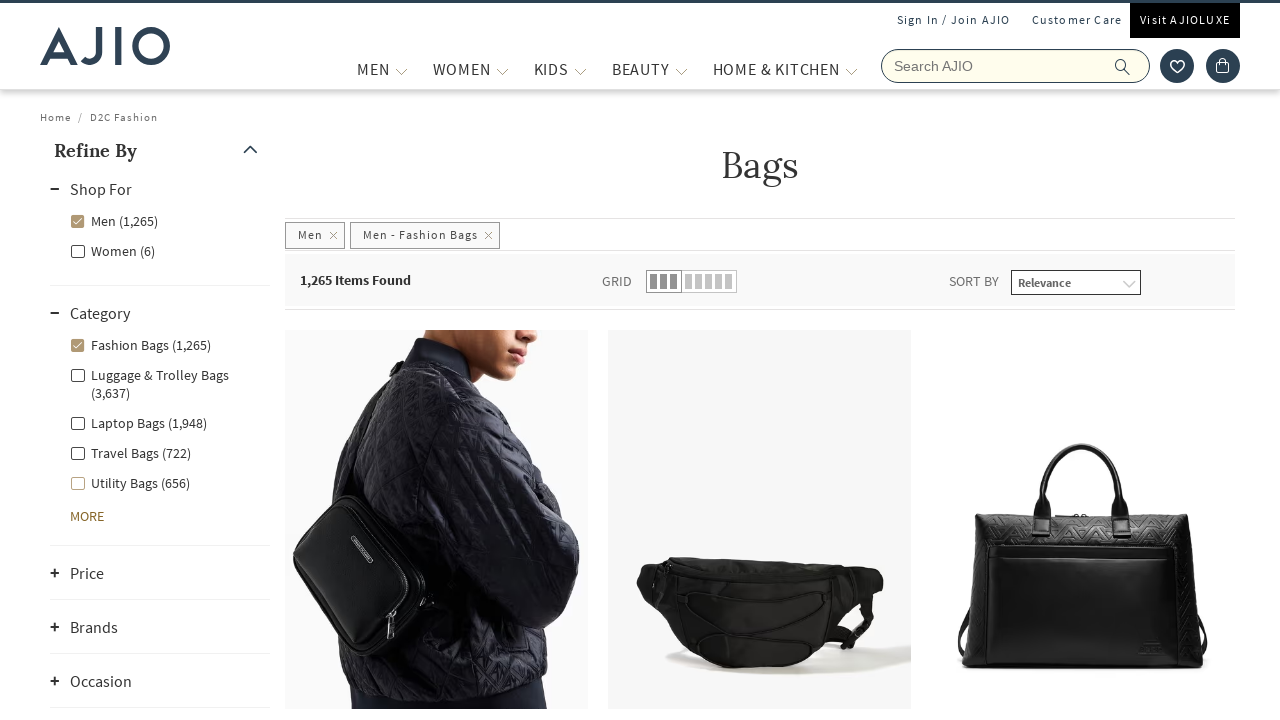

Verified product name elements are present in product listings
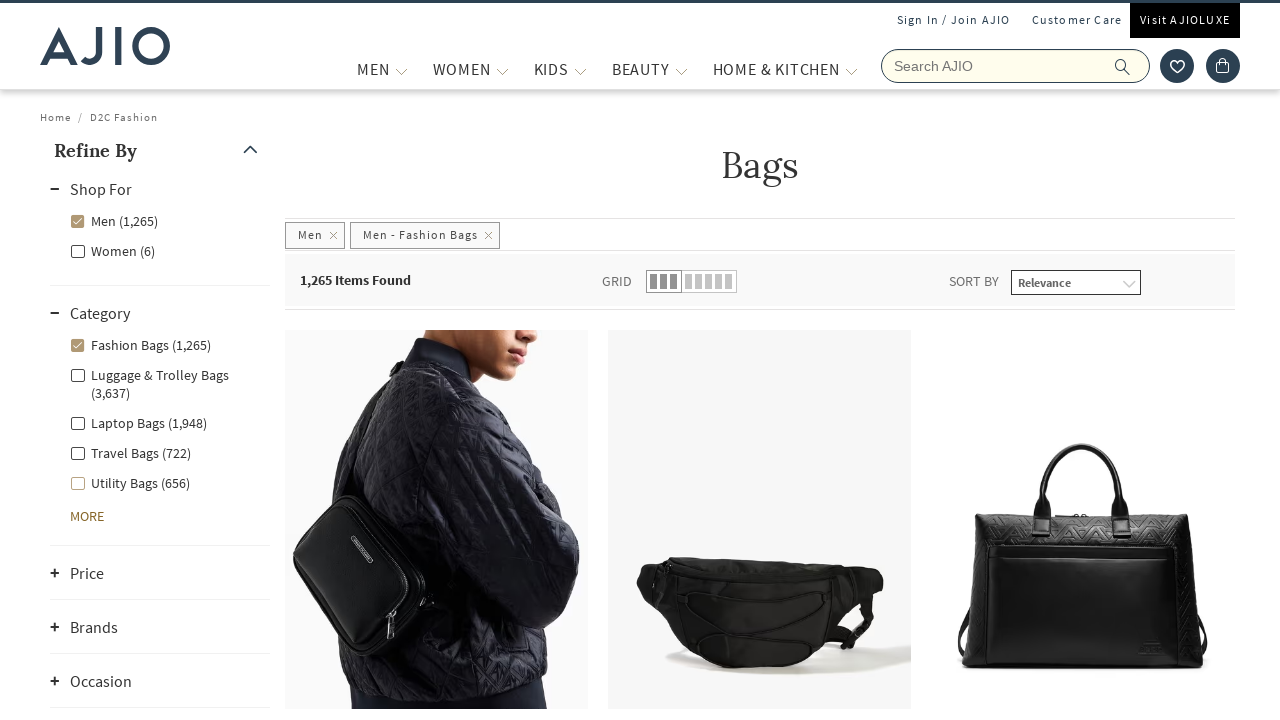

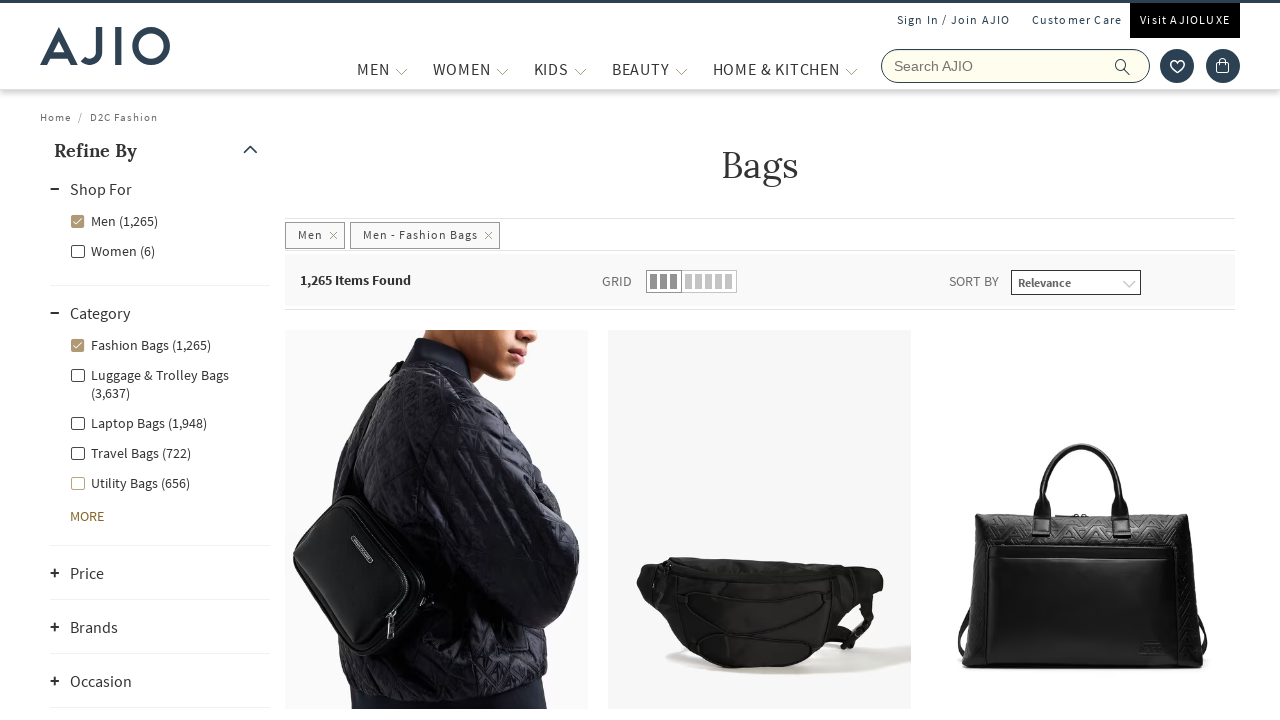